Tests navigation to a cats page and clicks a "View" button on a card element

Starting URL: https://suninjuly.github.io/cats.html

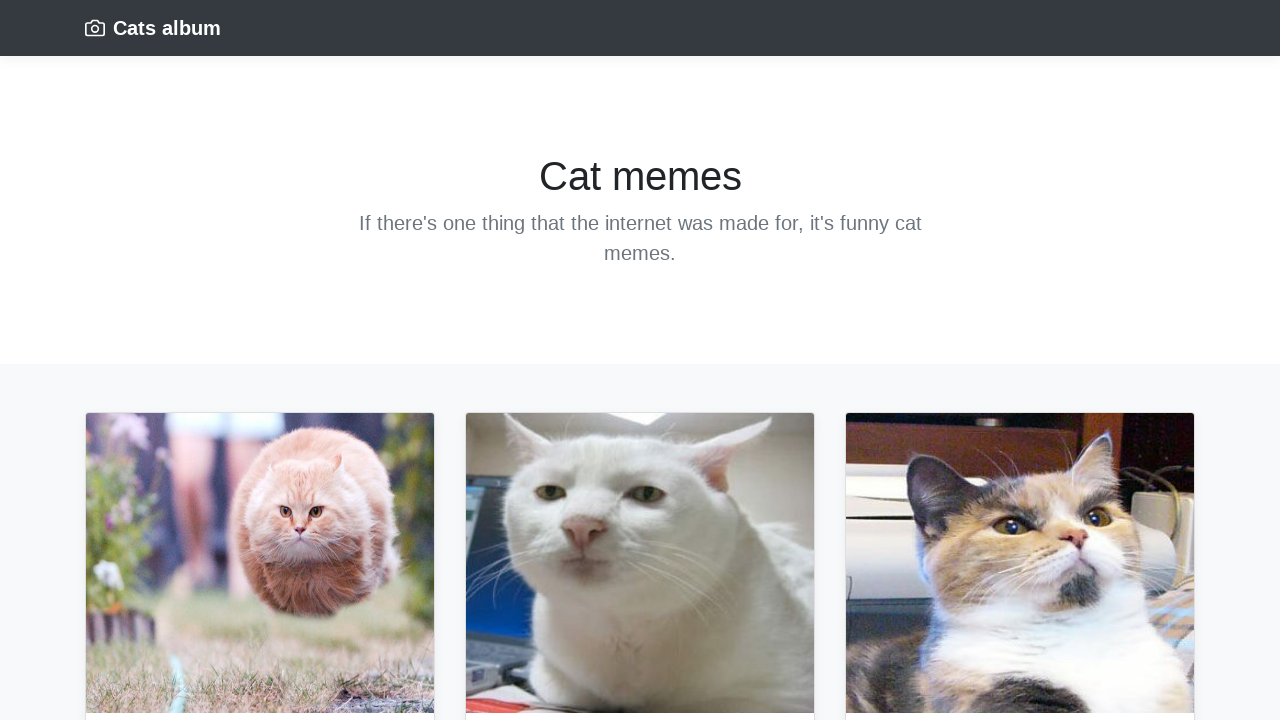

Card element loaded and became visible
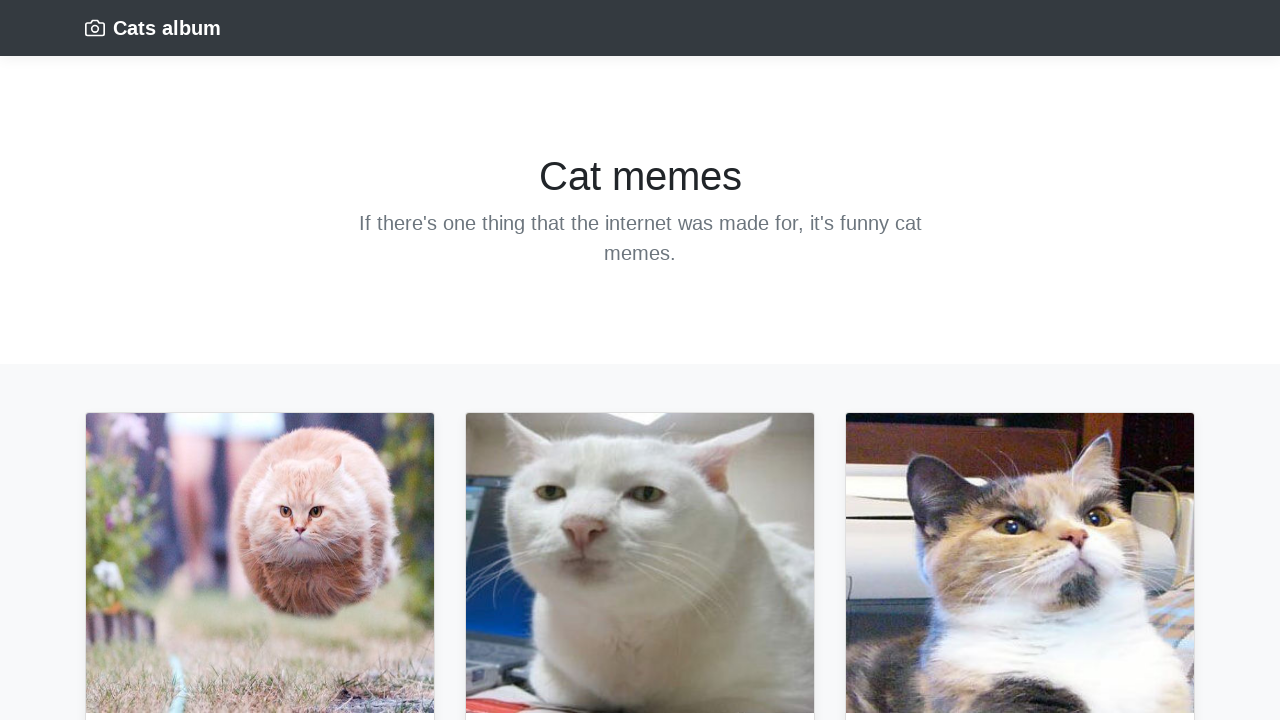

Clicked the 'View' button on the card at (130, 360) on button:text('View')
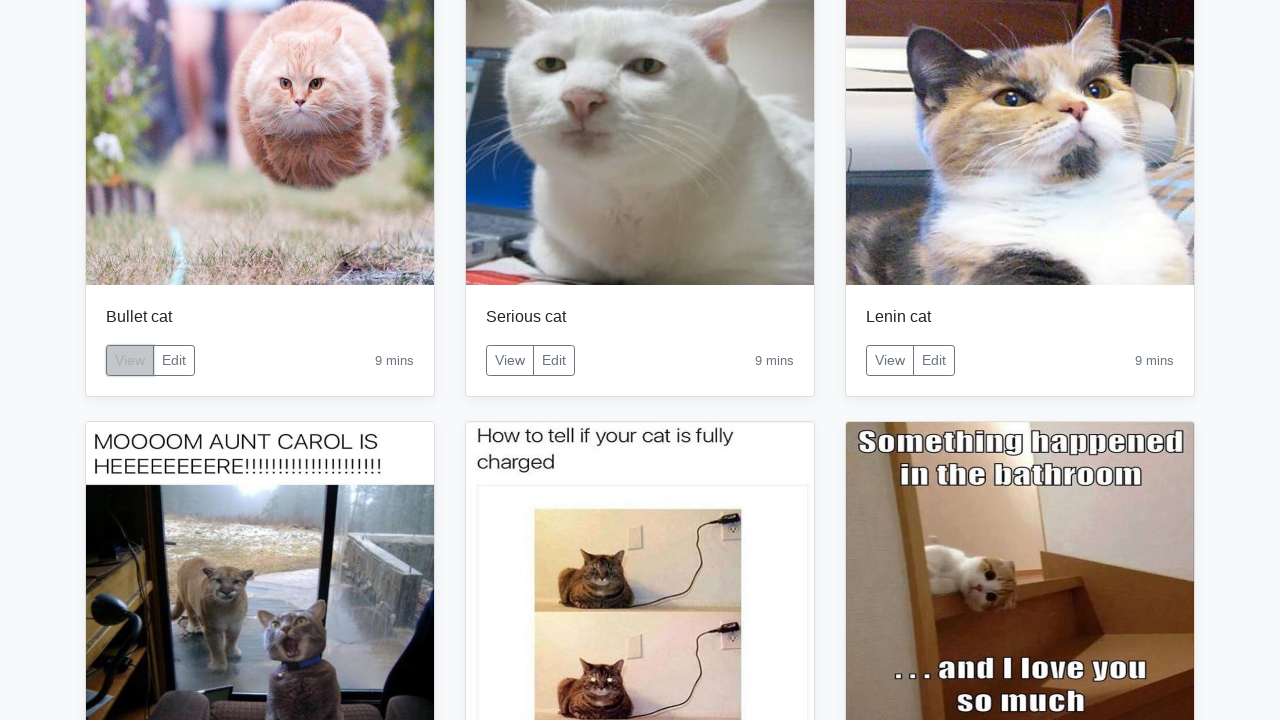

Waited 1 second for action to complete
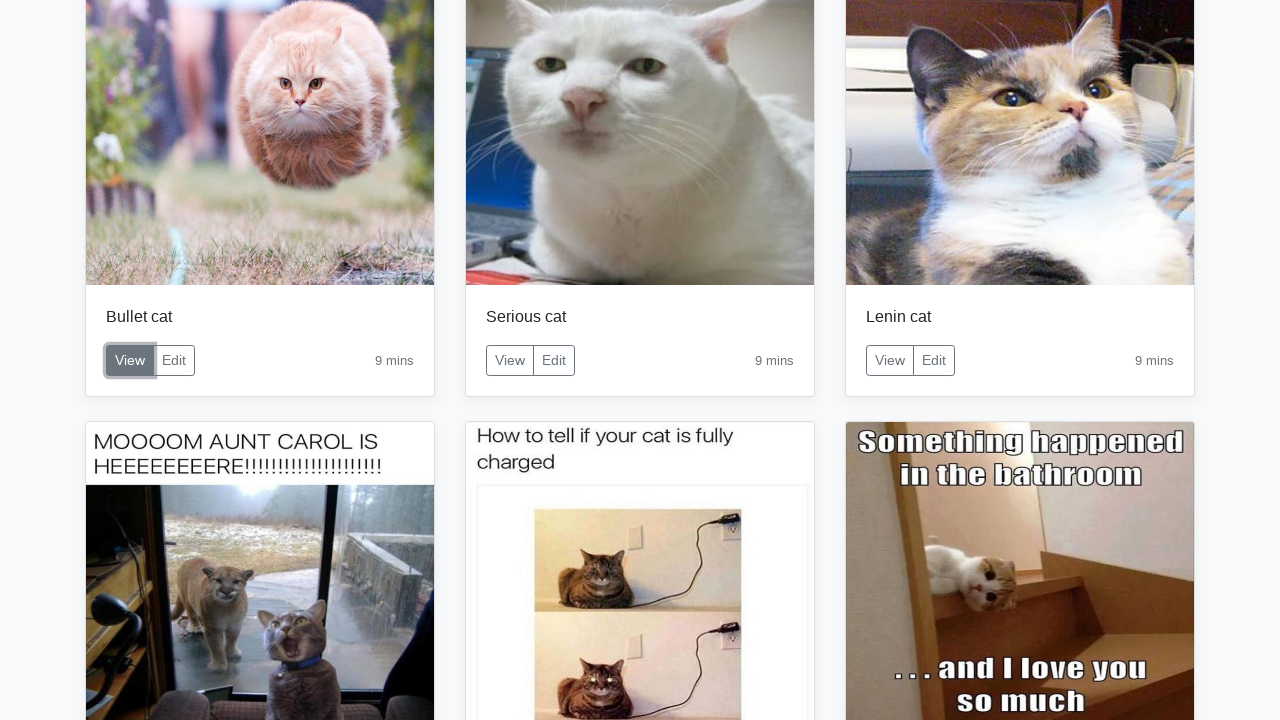

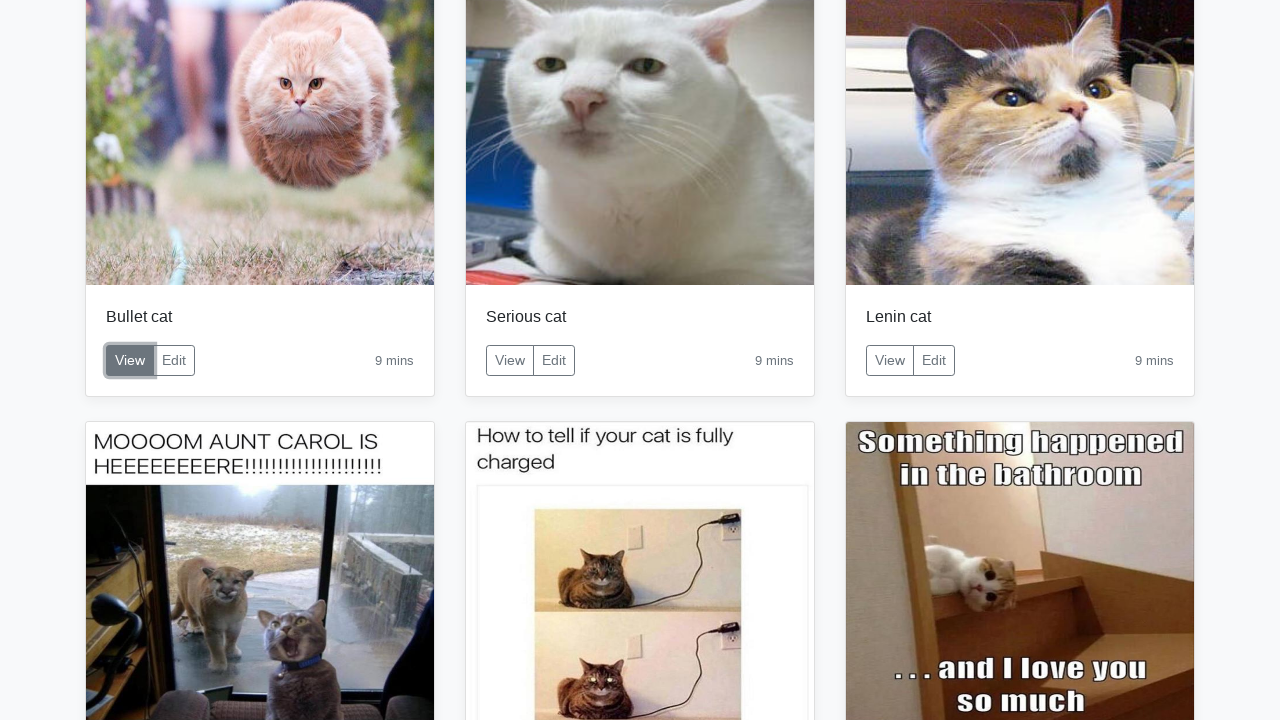